Tests drag and drop functionality by dragging a draggable element and dropping it onto a droppable target element on the jQuery UI demo page.

Starting URL: https://jqueryui.com/resources/demos/droppable/default.html

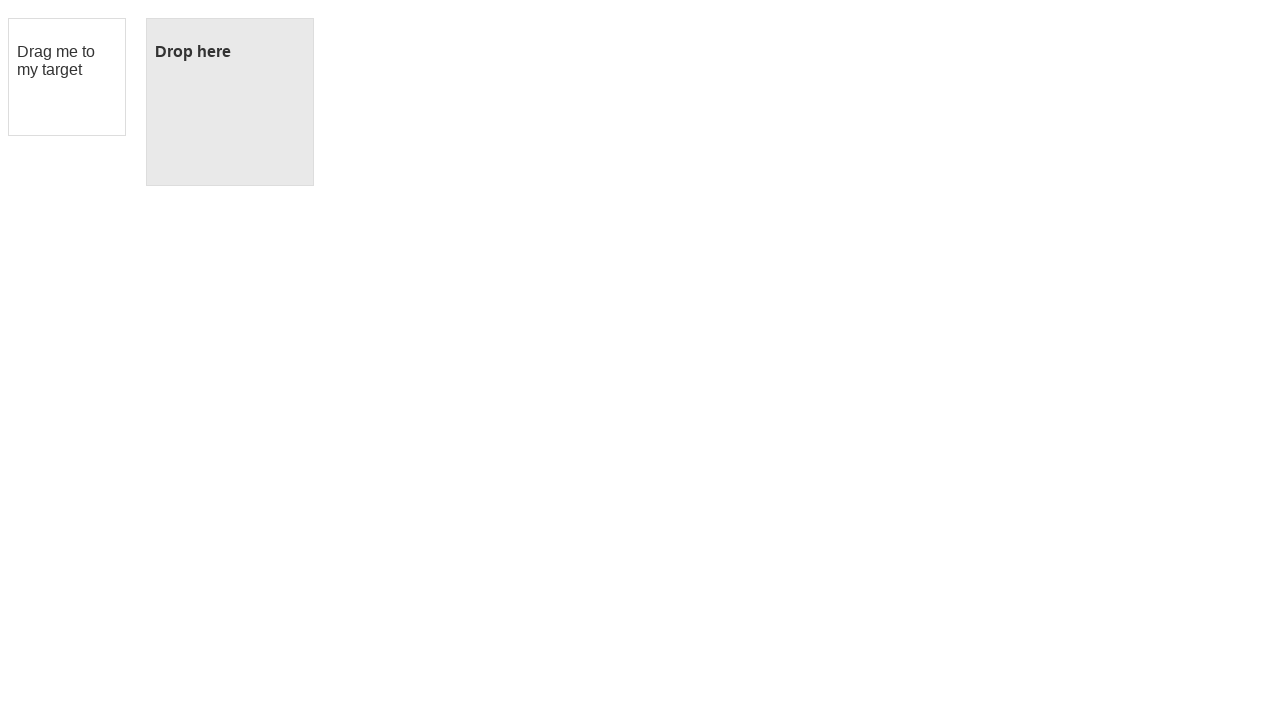

Located the draggable element
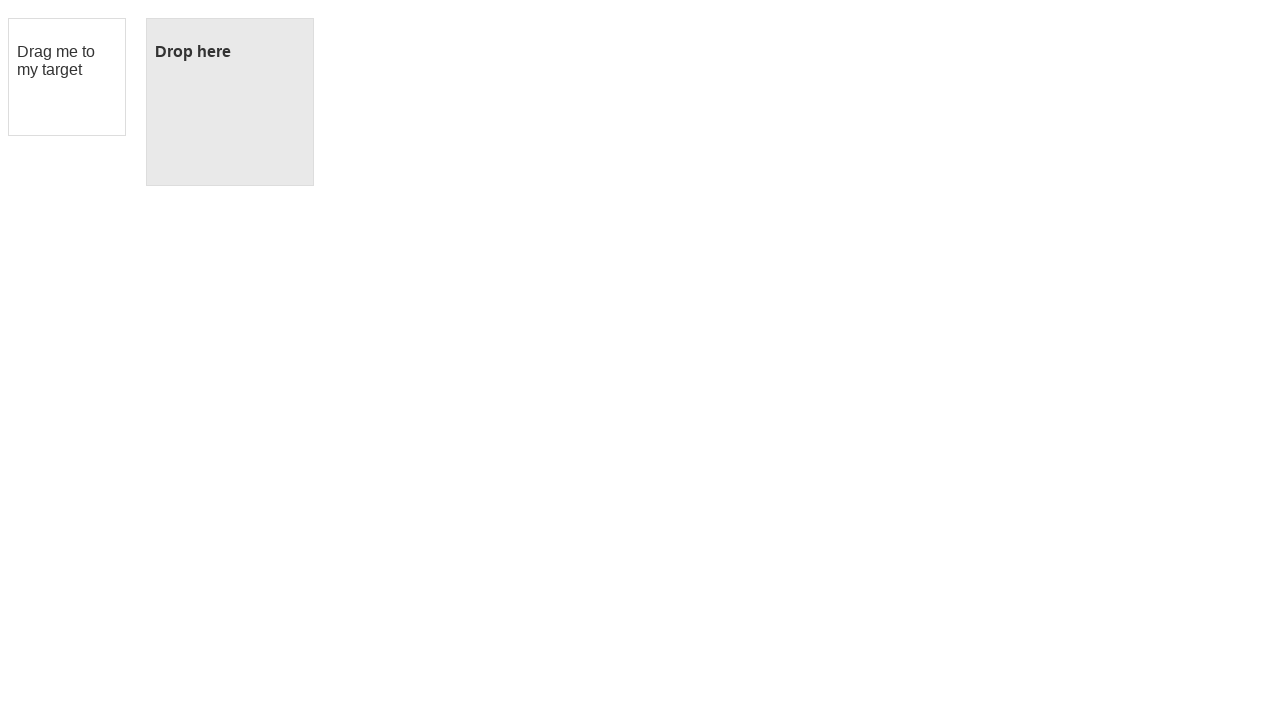

Located the droppable target element
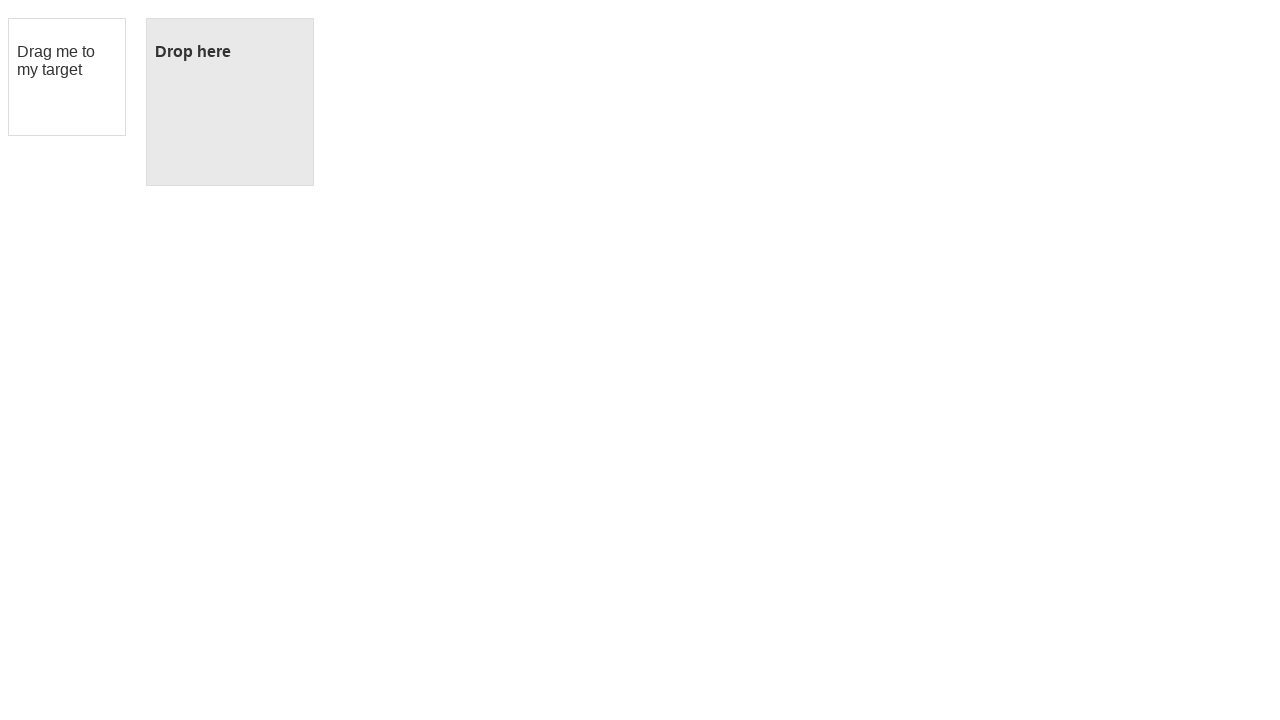

Dragged the draggable element and dropped it onto the droppable target at (230, 102)
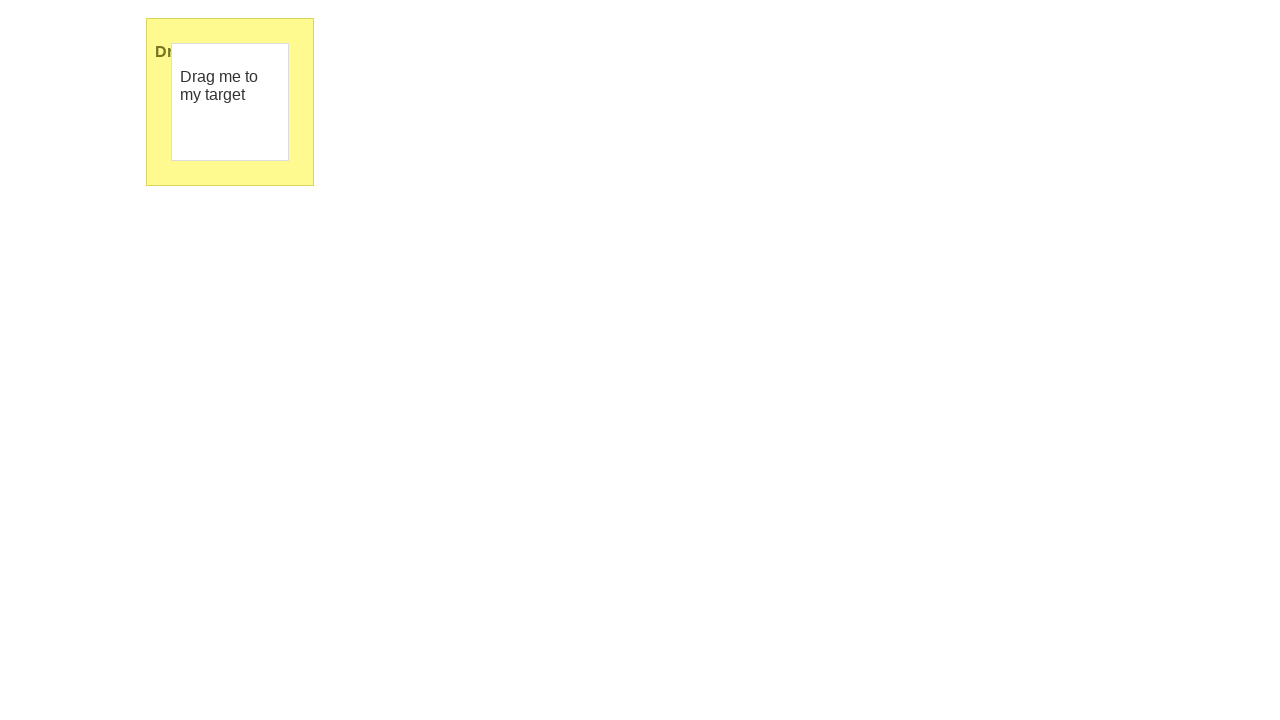

Verified that the drop was successful by confirming 'Dropped!' text appeared
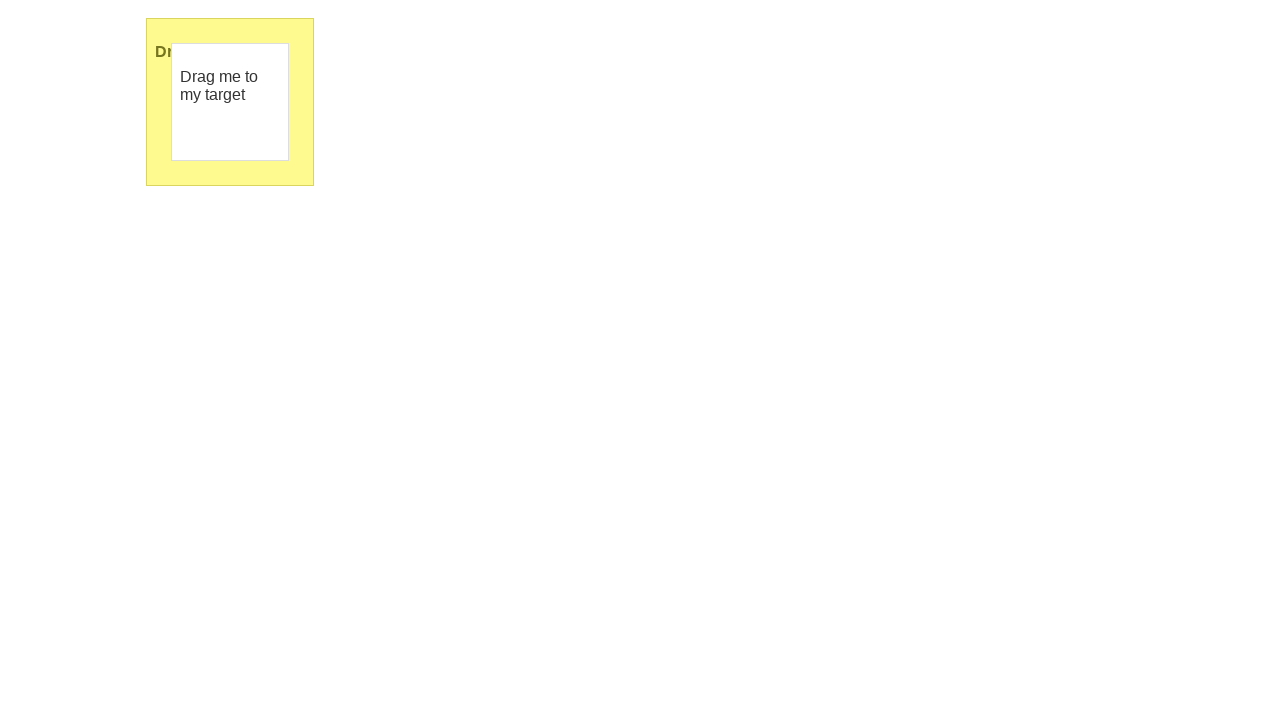

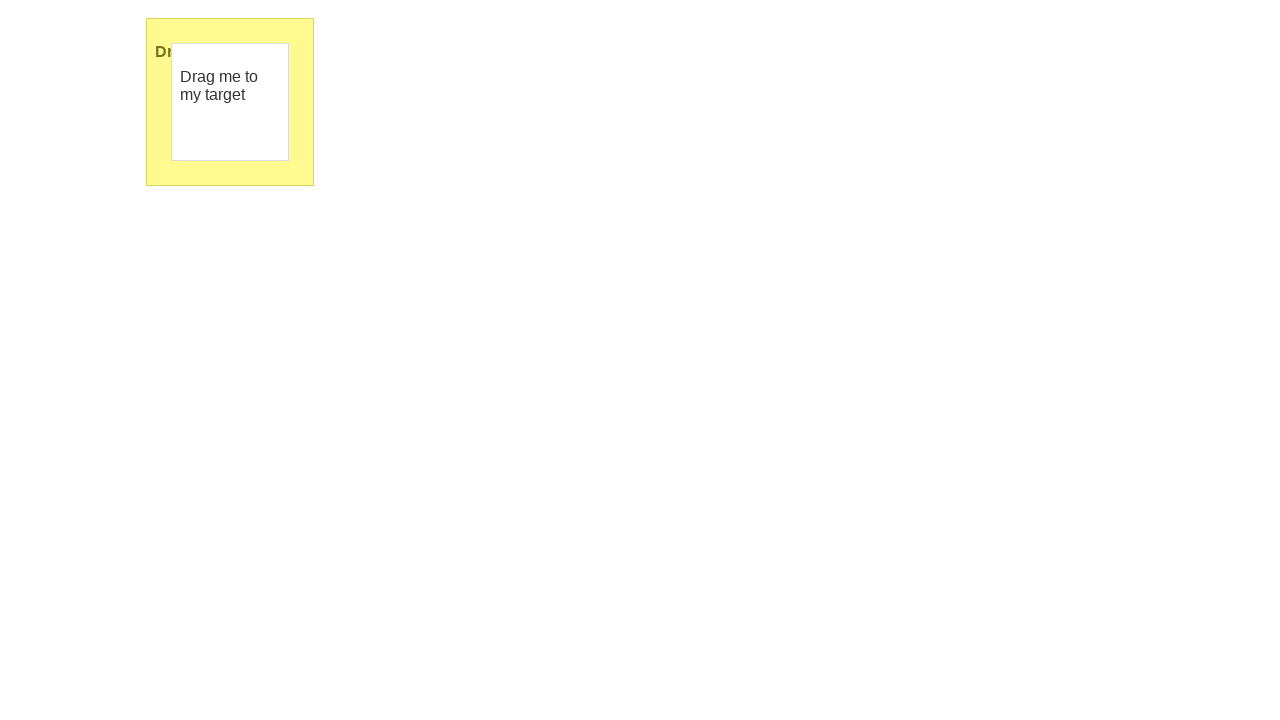